Tests browser navigation functionality by navigating to a page and then using back, forward, and refresh browser controls

Starting URL: https://telranedu.web.app/home

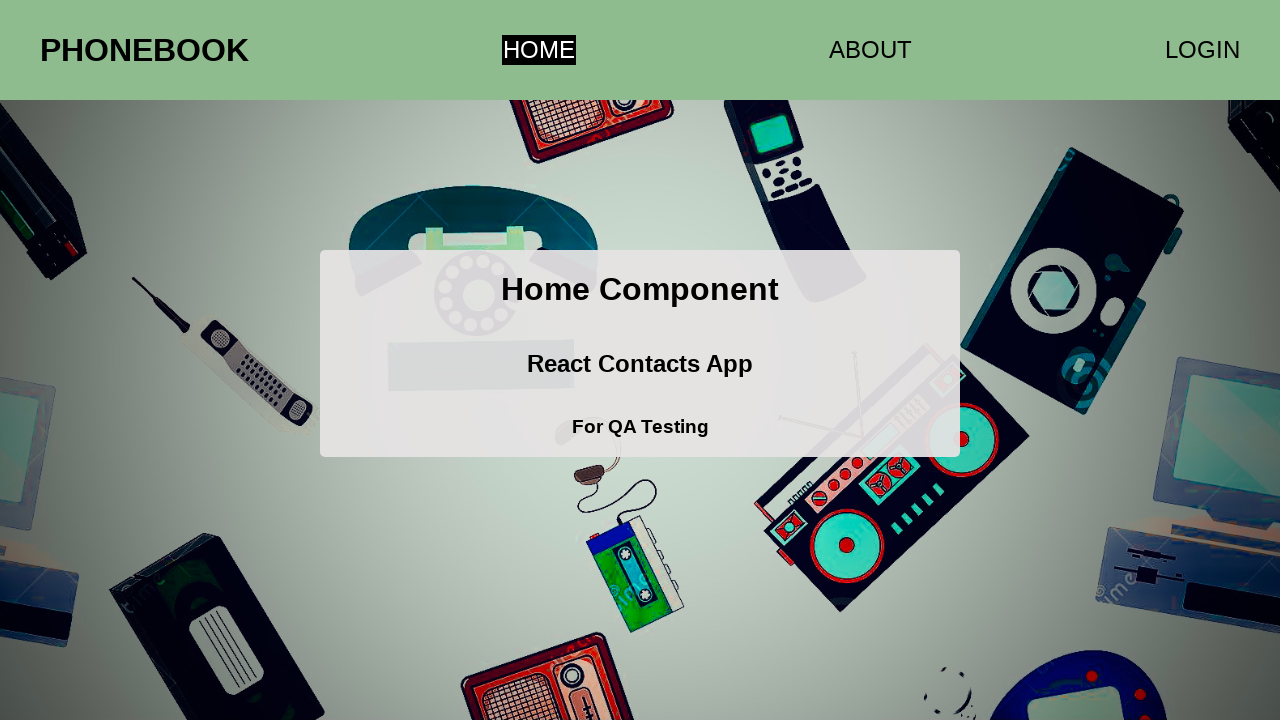

Navigated back using browser back button
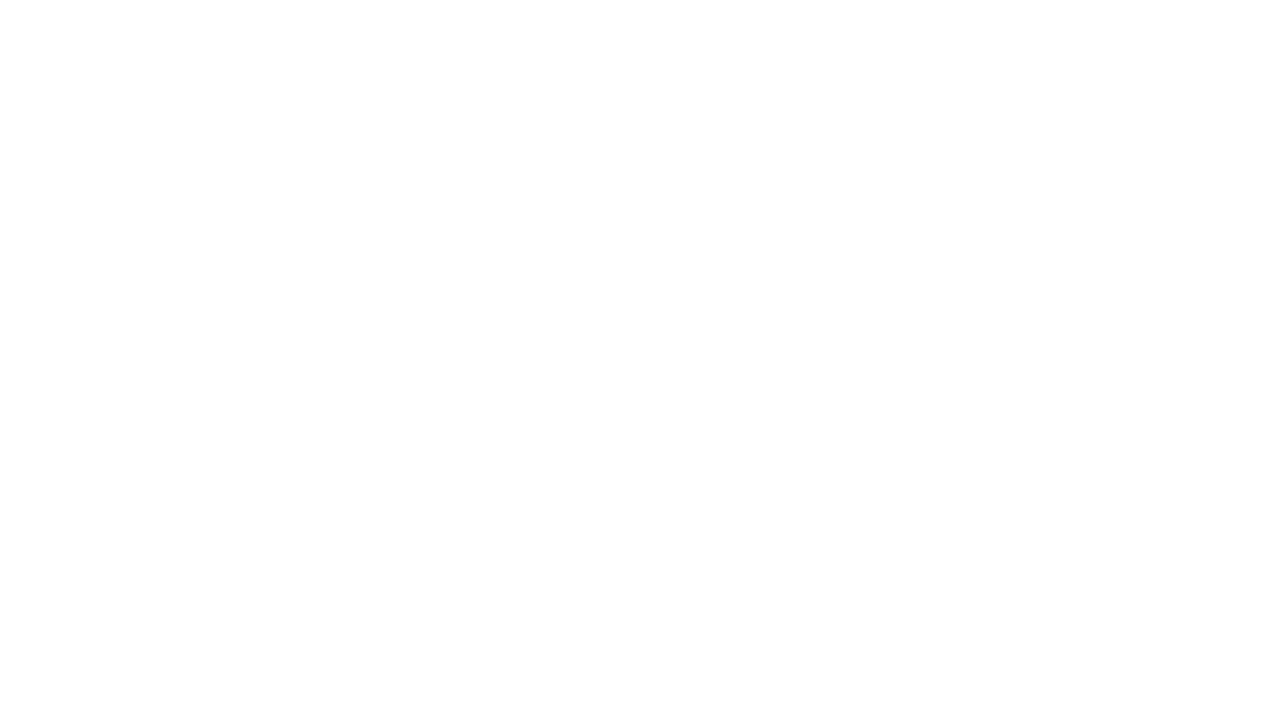

Navigated forward using browser forward button
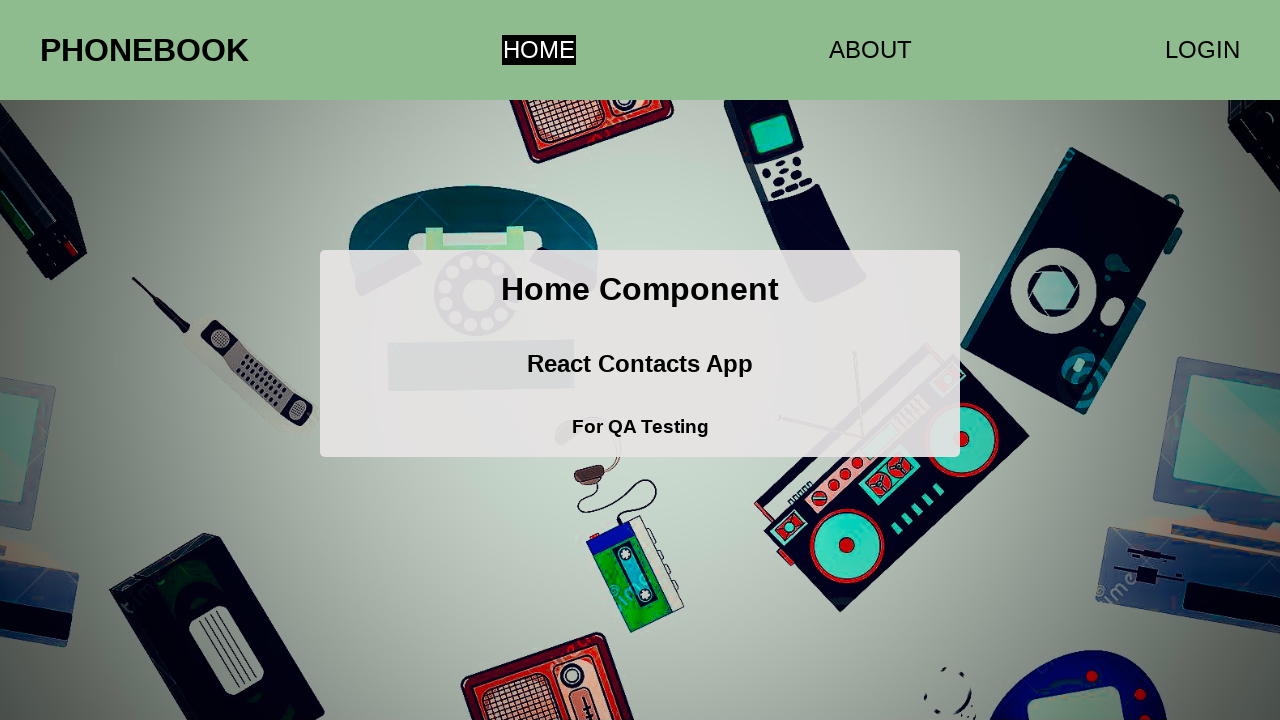

Refreshed the current page
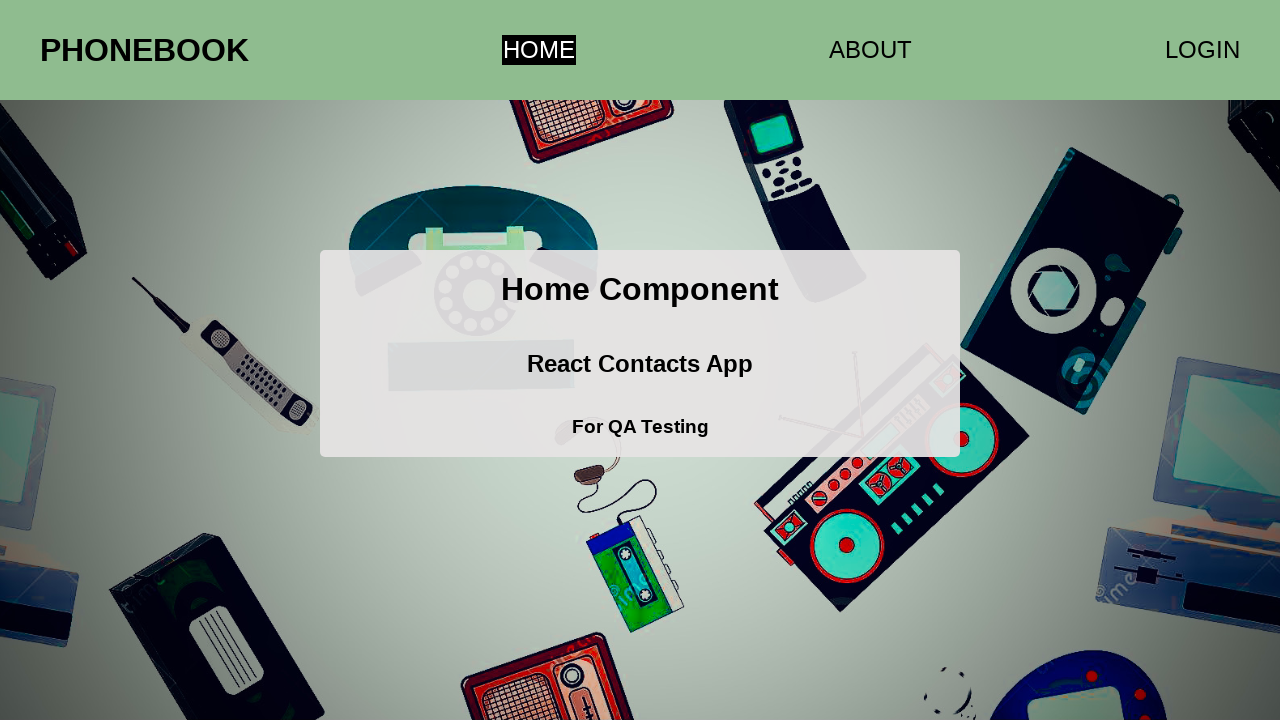

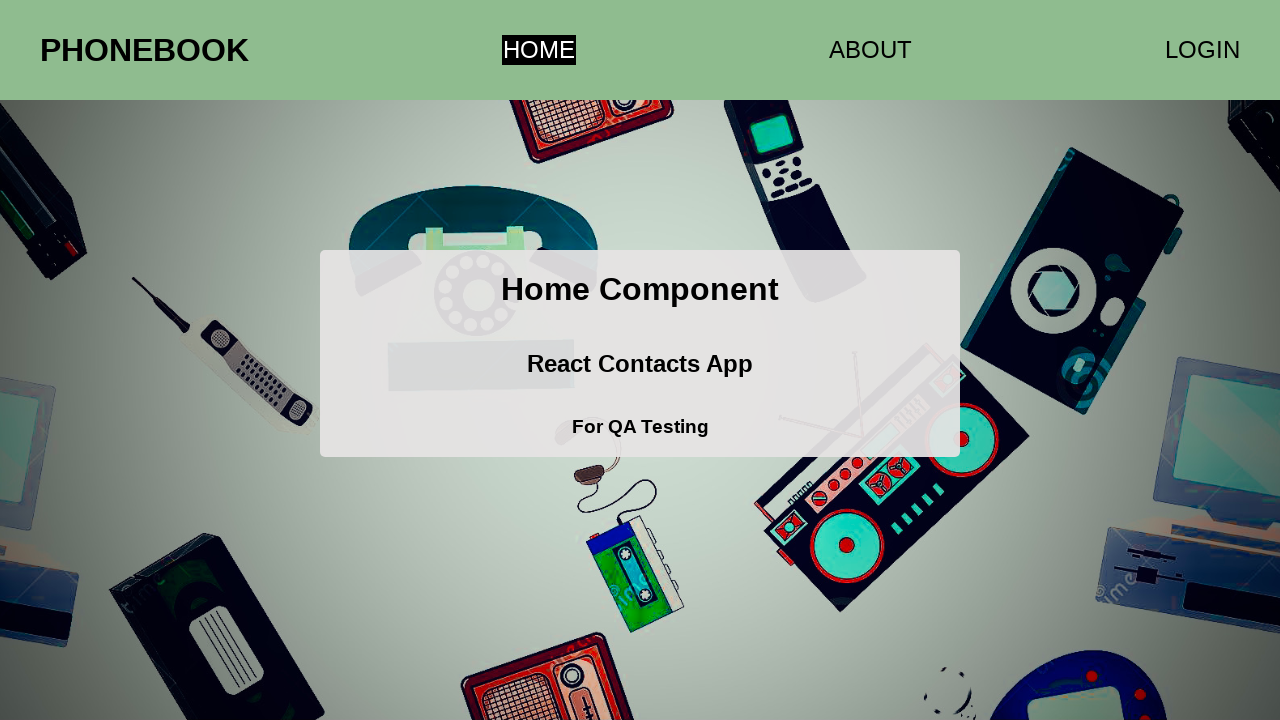